Tests the add and remove elements functionality by clicking the "Add Element" button 3 times to create delete buttons, then clicking each delete button to remove them.

Starting URL: https://the-internet.herokuapp.com/add_remove_elements/

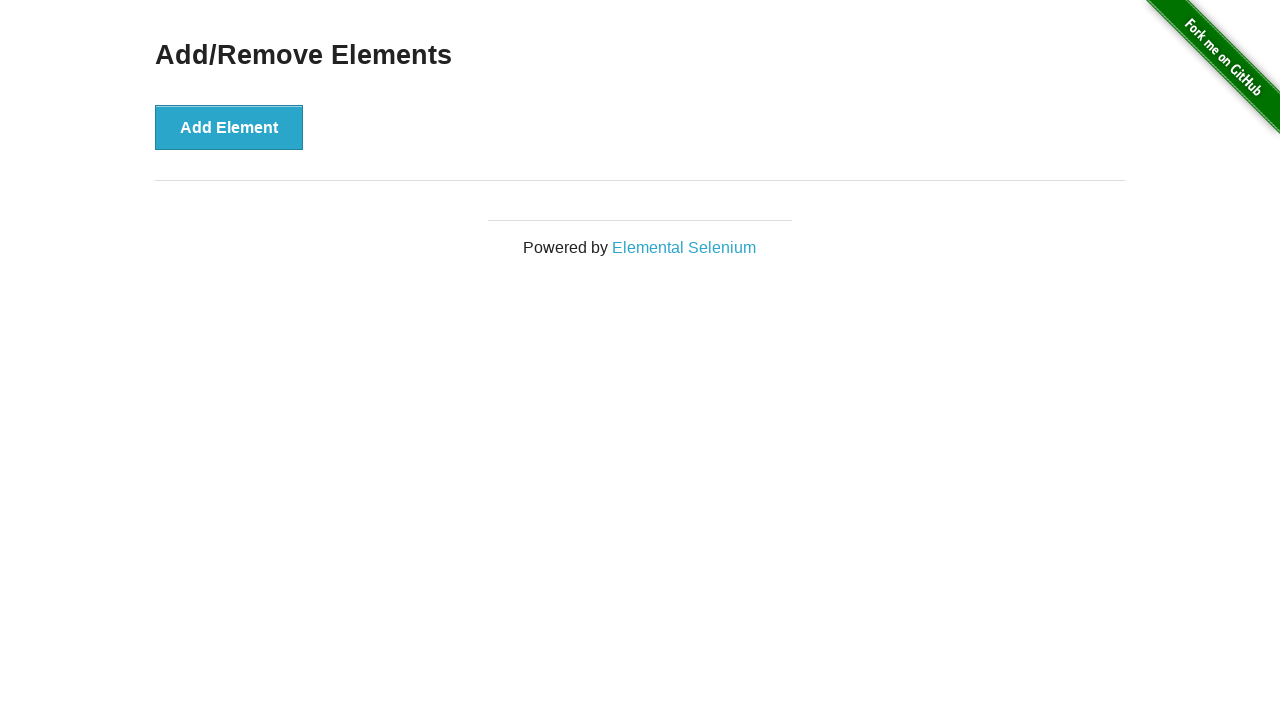

Clicked 'Add Element' button at (229, 127) on internal:role=button[name="Add Element"i]
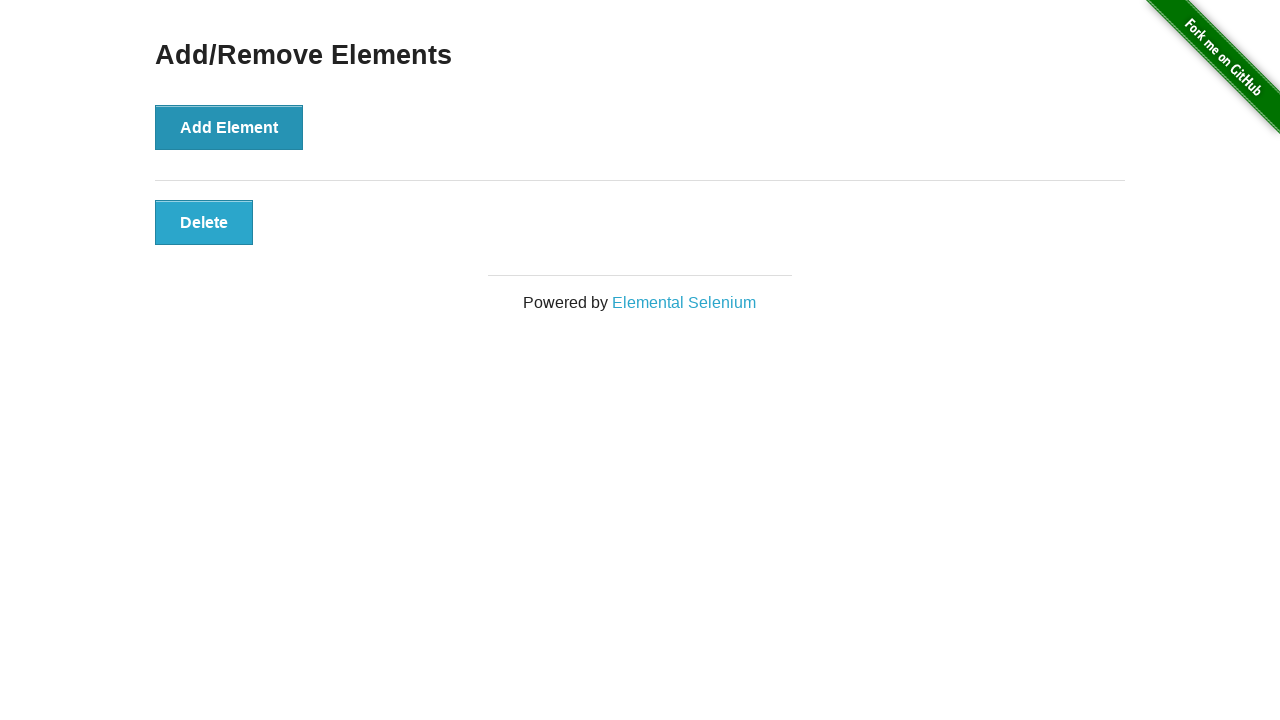

Delete button appeared on page
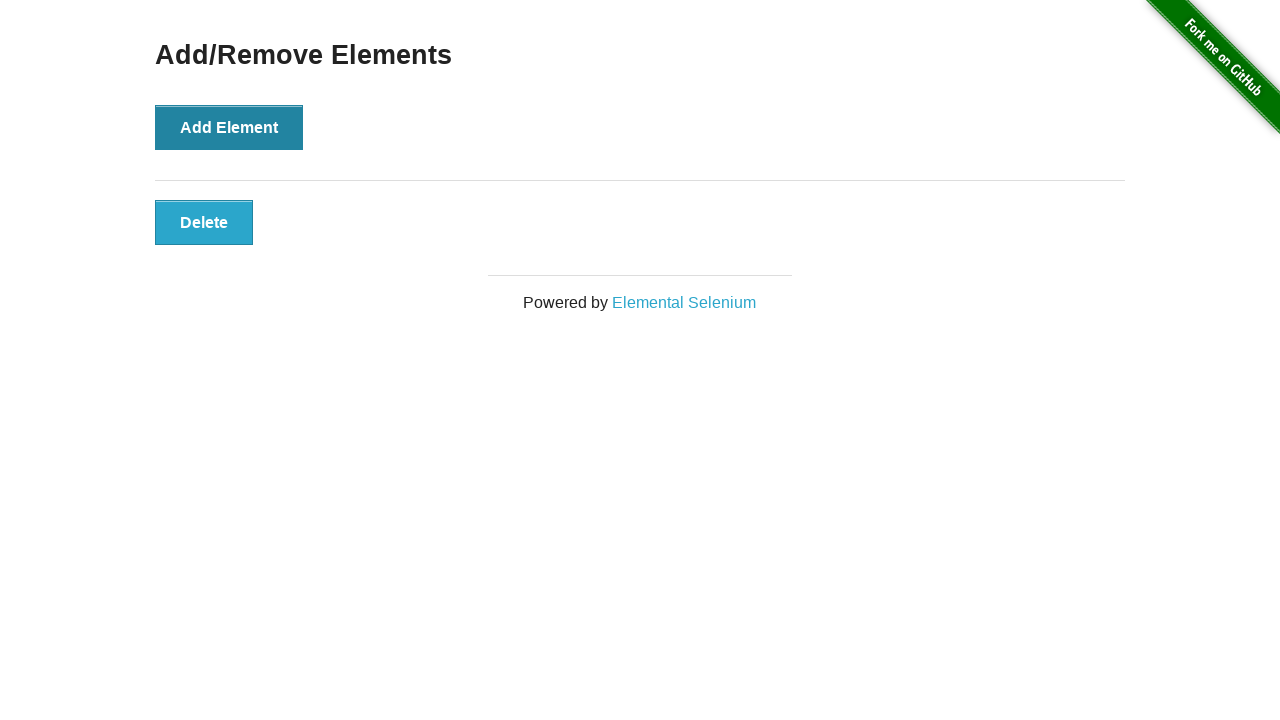

Clicked 'Add Element' button at (229, 127) on internal:role=button[name="Add Element"i]
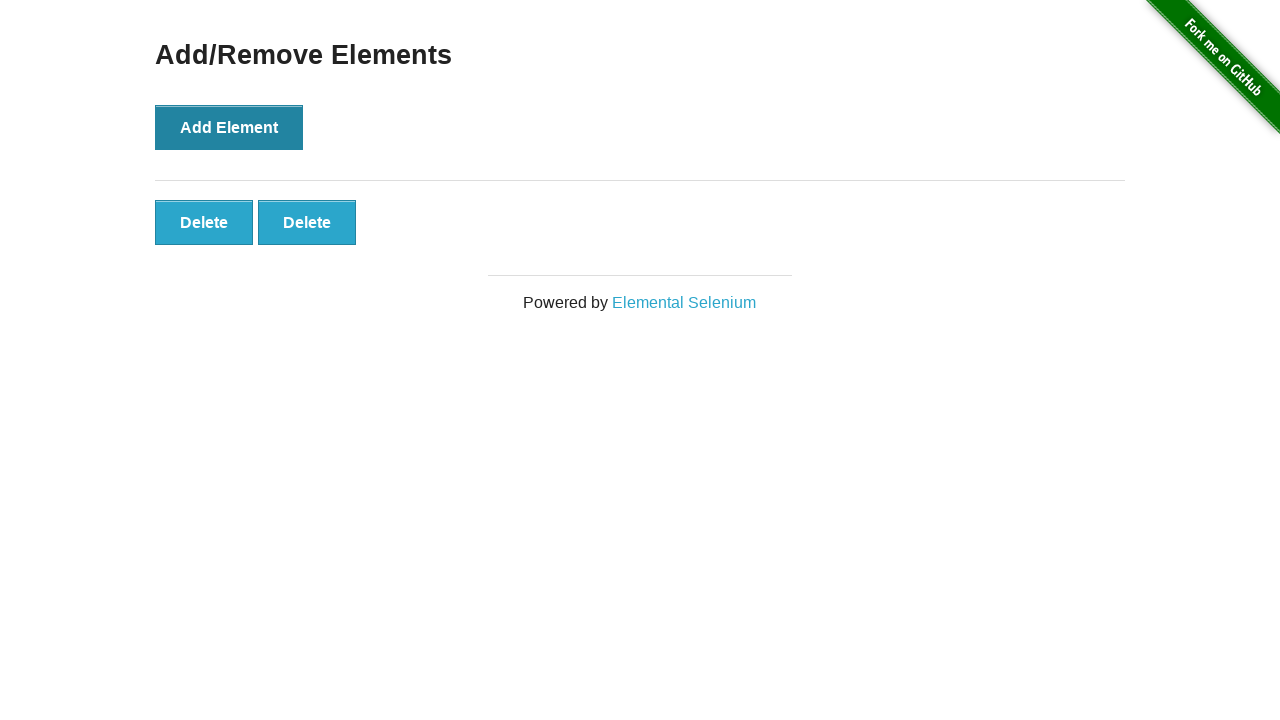

Delete button appeared on page
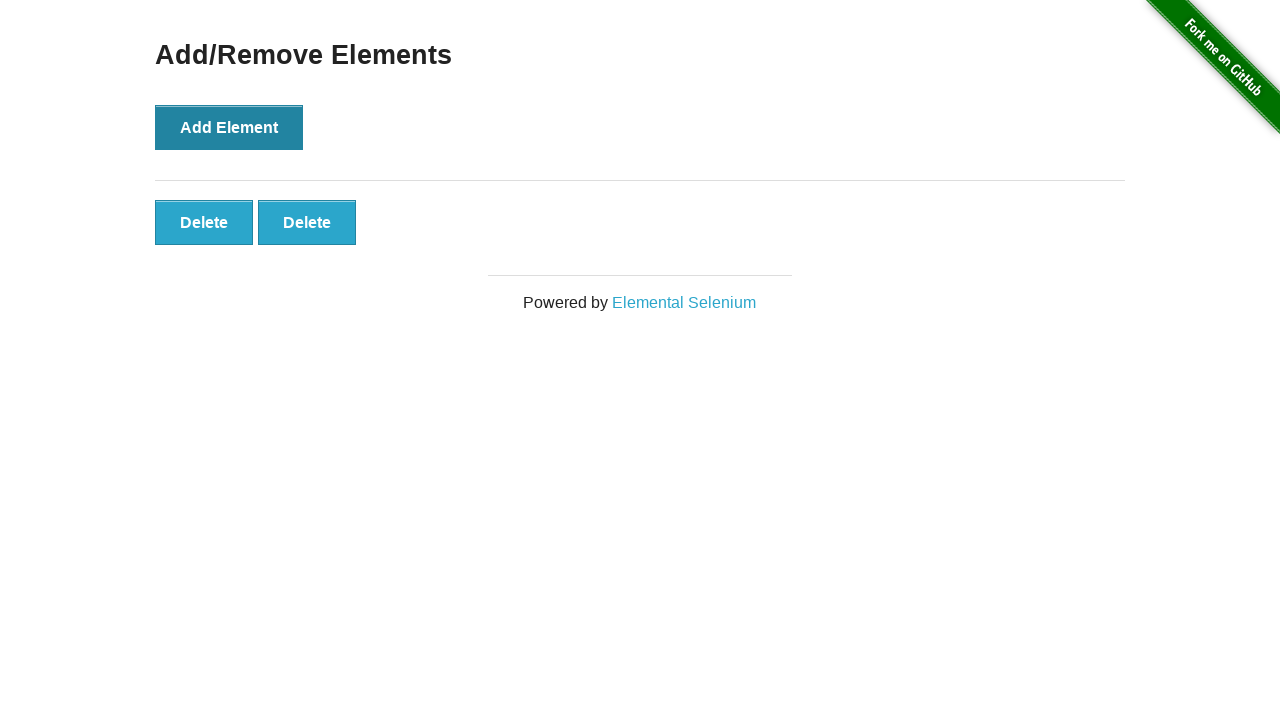

Clicked 'Add Element' button at (229, 127) on internal:role=button[name="Add Element"i]
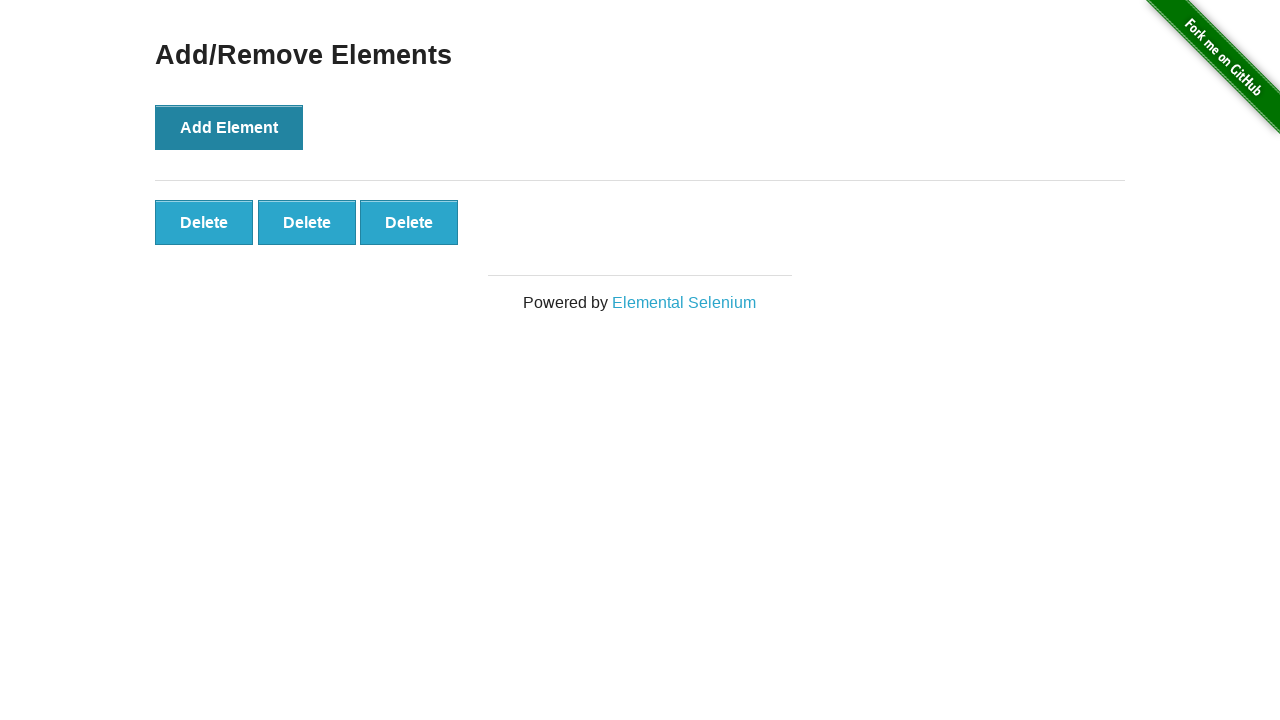

Delete button appeared on page
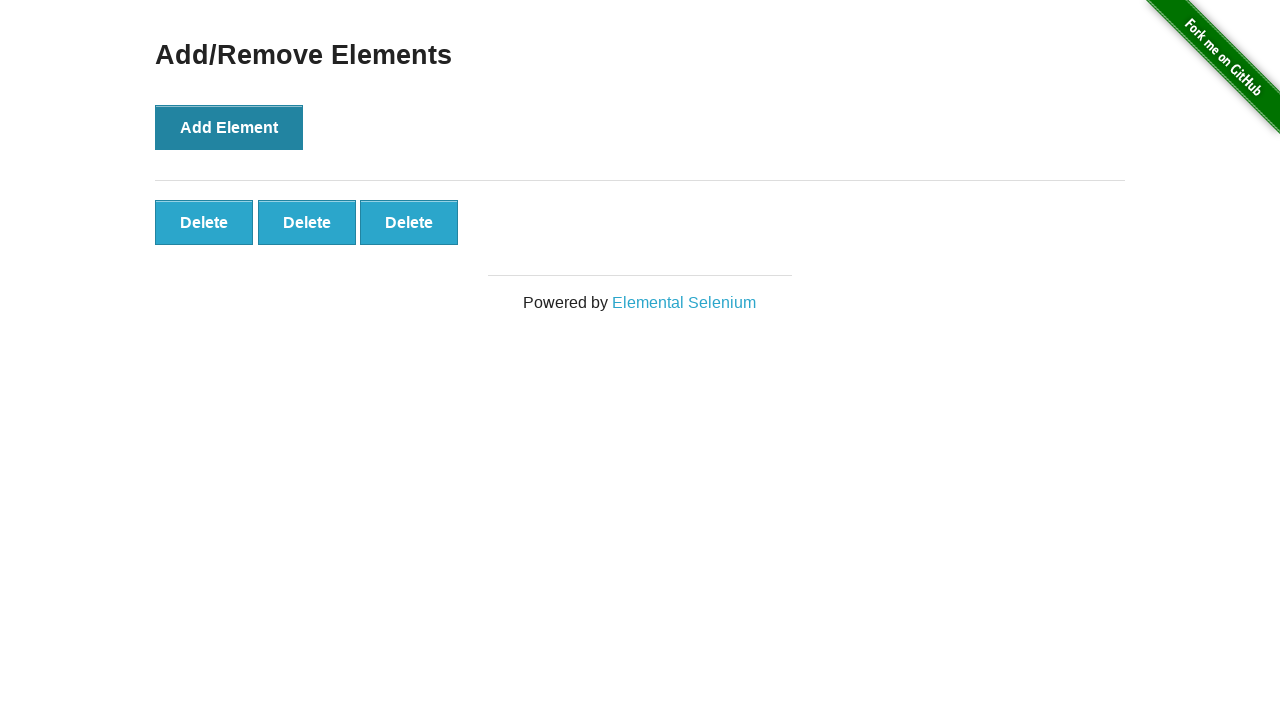

Clicked Delete button to remove element at (204, 222) on internal:role=button[name="Delete"i] >> nth=0
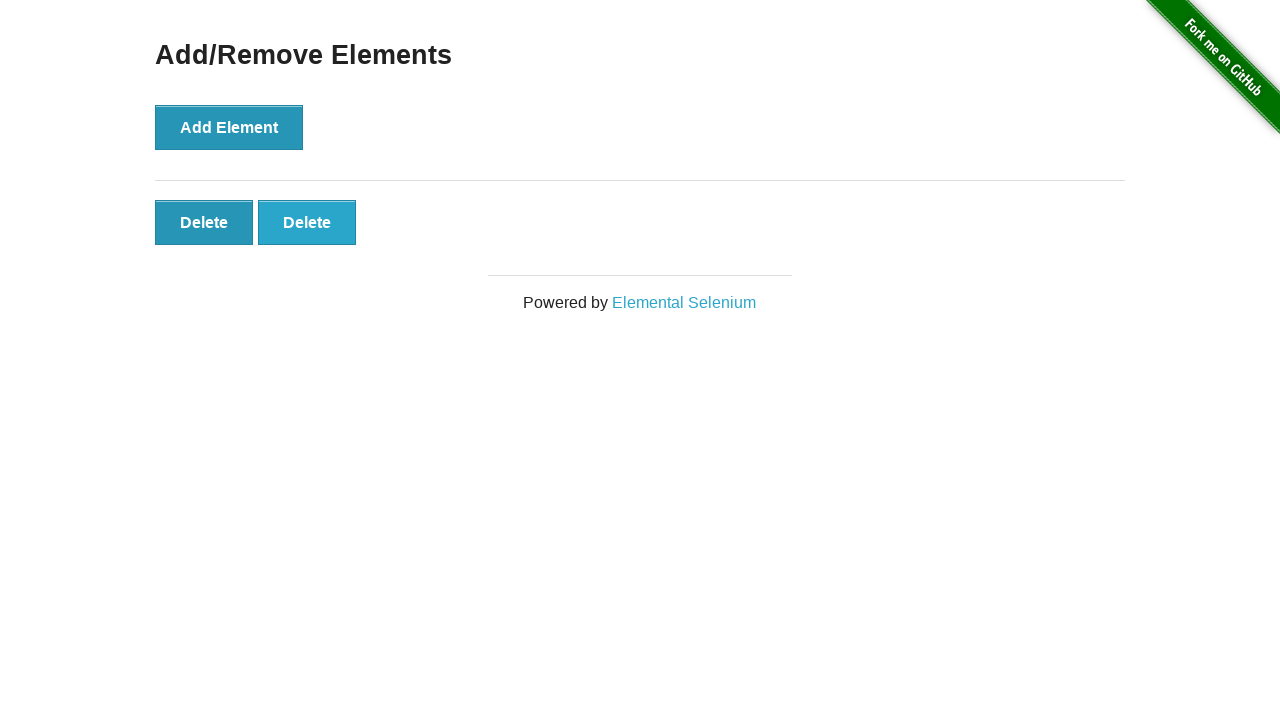

Clicked Delete button to remove element at (204, 222) on internal:role=button[name="Delete"i] >> nth=0
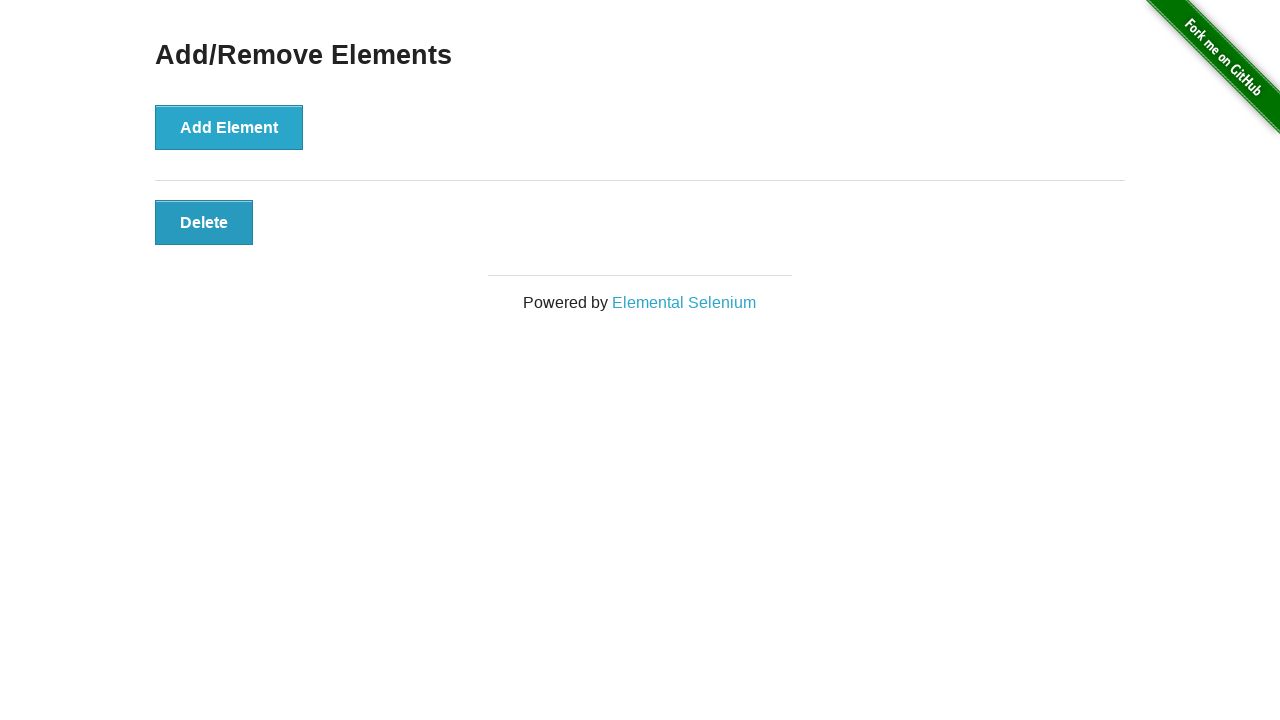

Clicked Delete button to remove element at (204, 222) on internal:role=button[name="Delete"i] >> nth=0
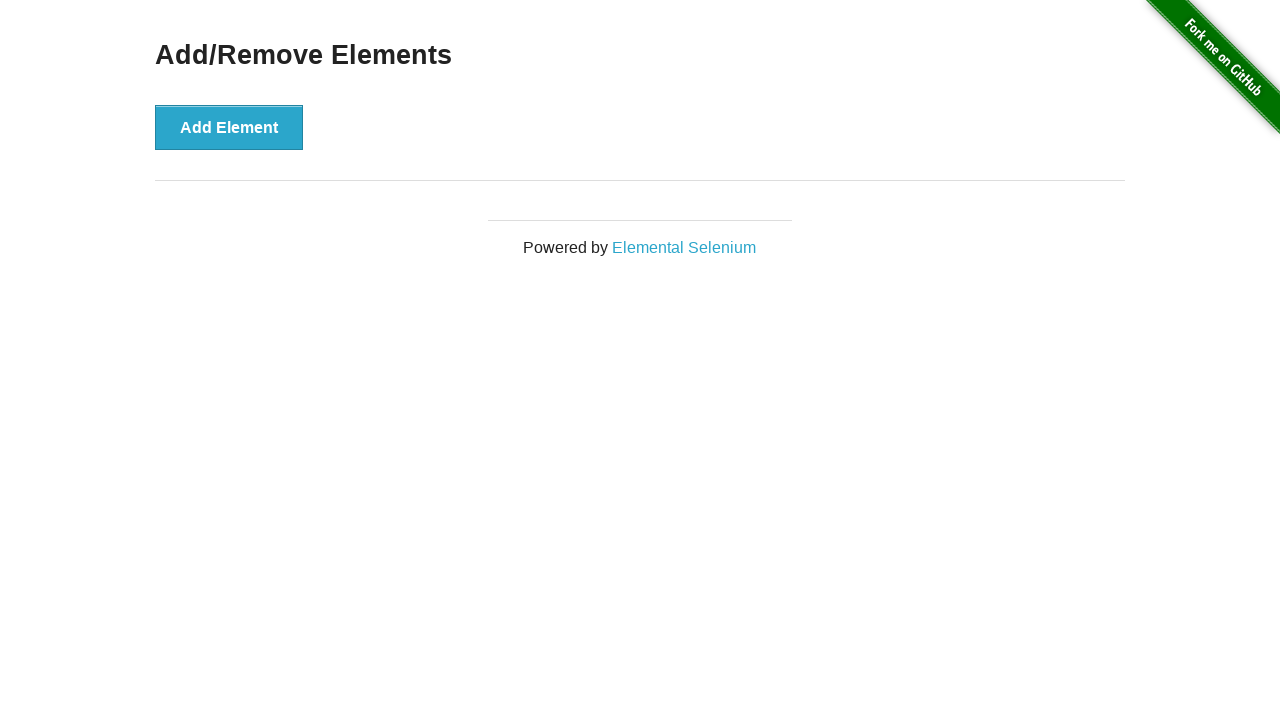

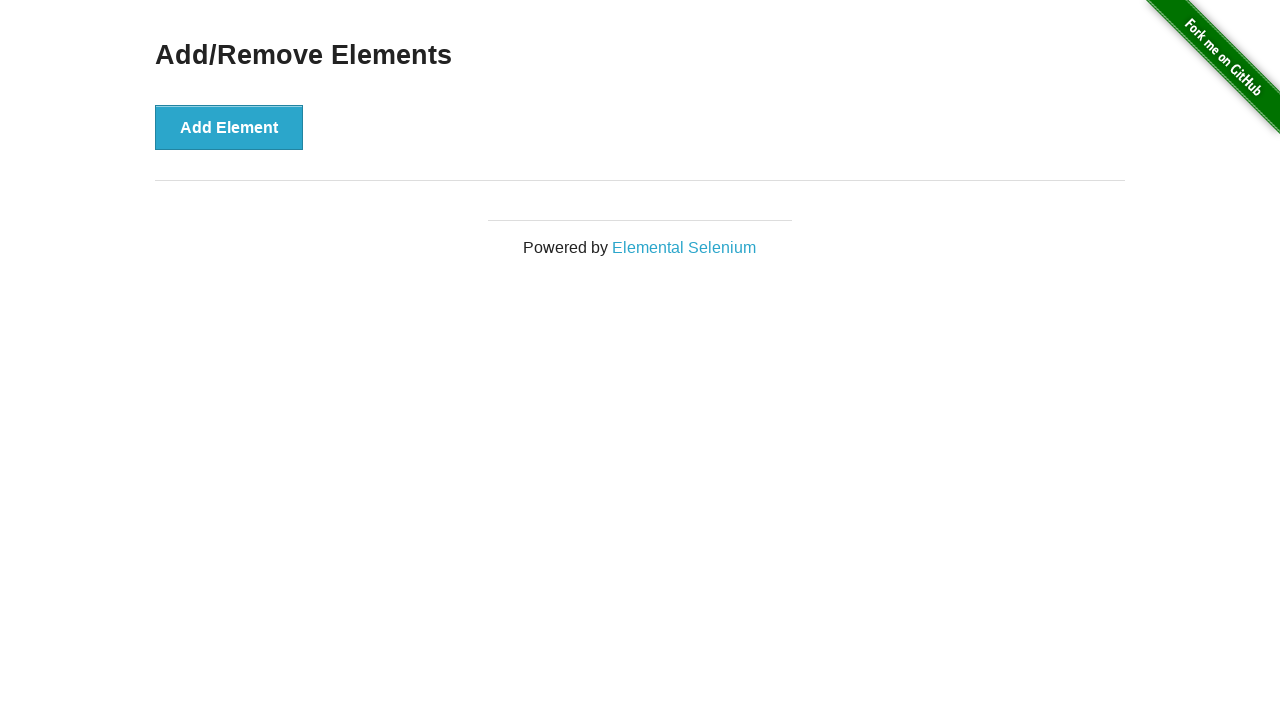